Tests that the Albert Heijn supermarket homepage loads correctly and verifies the page title matches the expected Dutch title

Starting URL: https://www.ah.nl

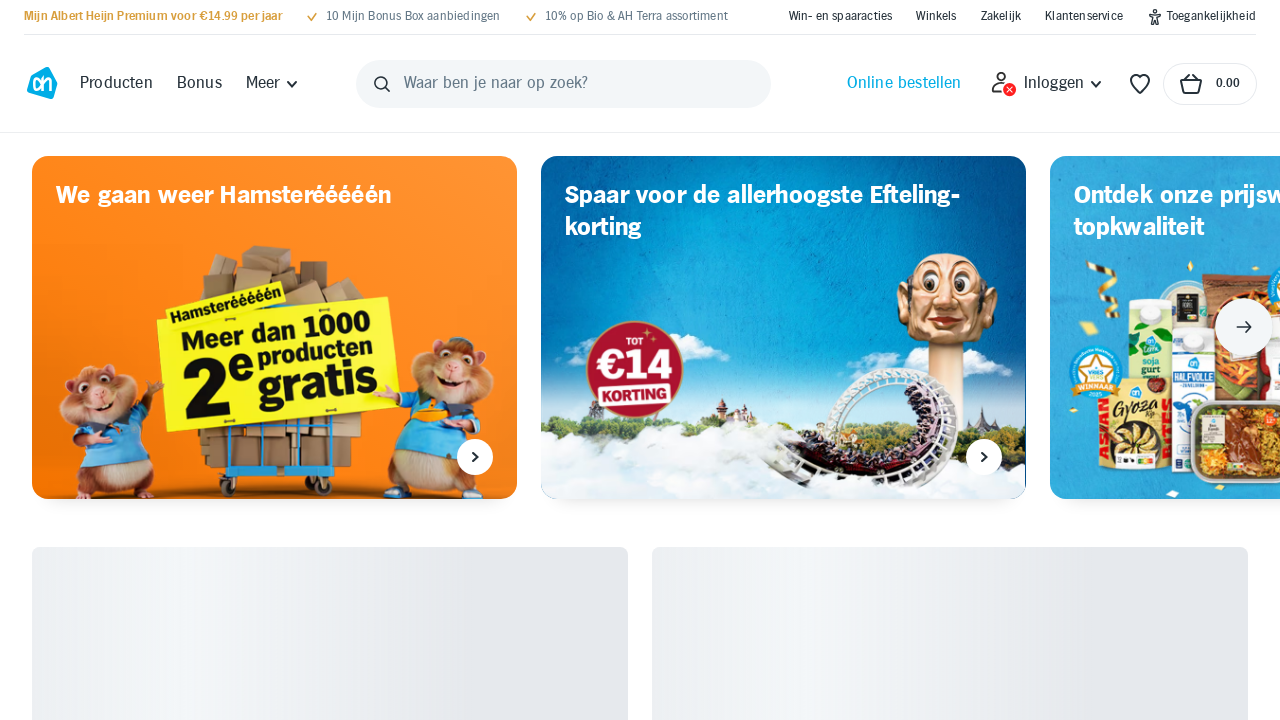

Waited for page to reach domcontentloaded state
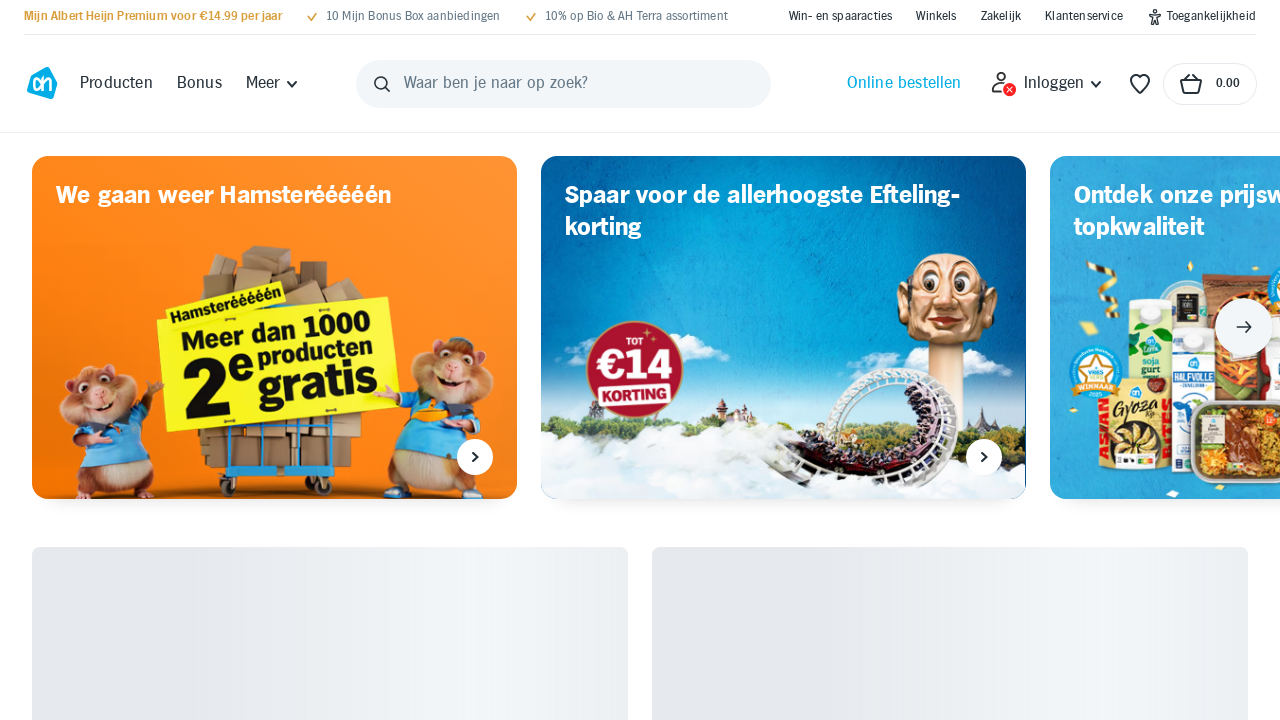

Verified page title matches expected Dutch title 'Albert Heijn: boodschappen doen bij de grootste supermarkt'
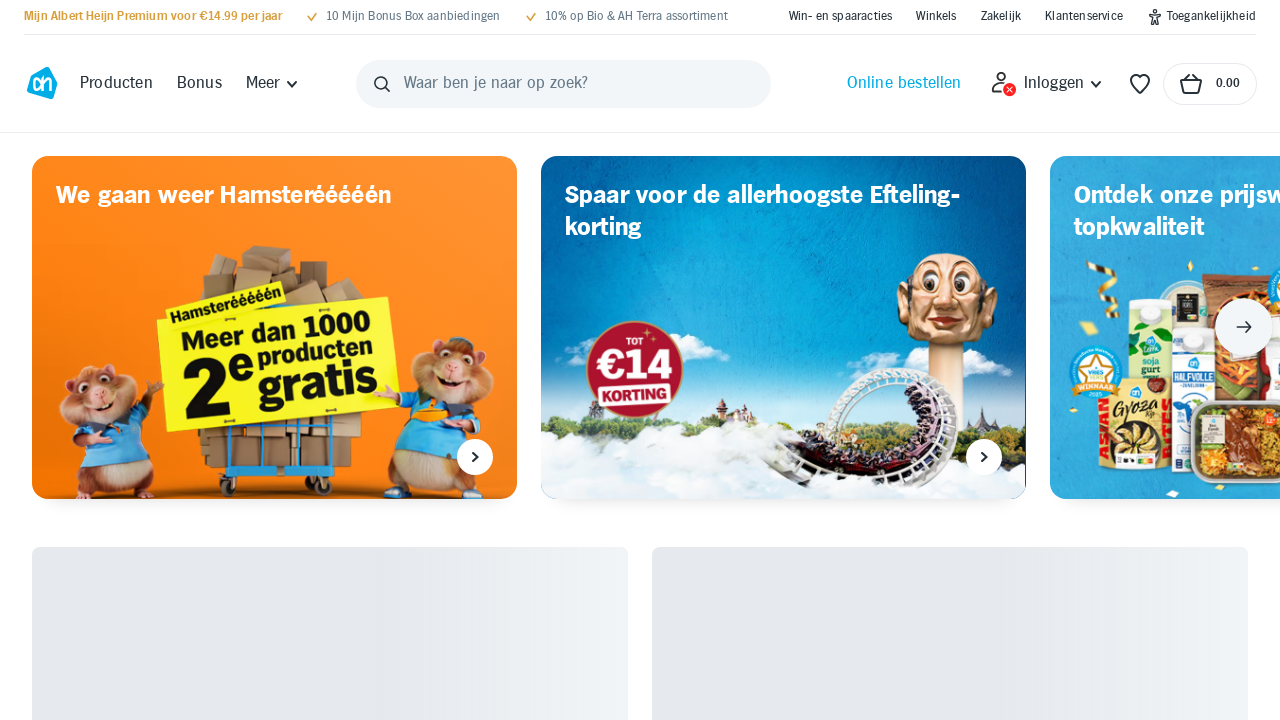

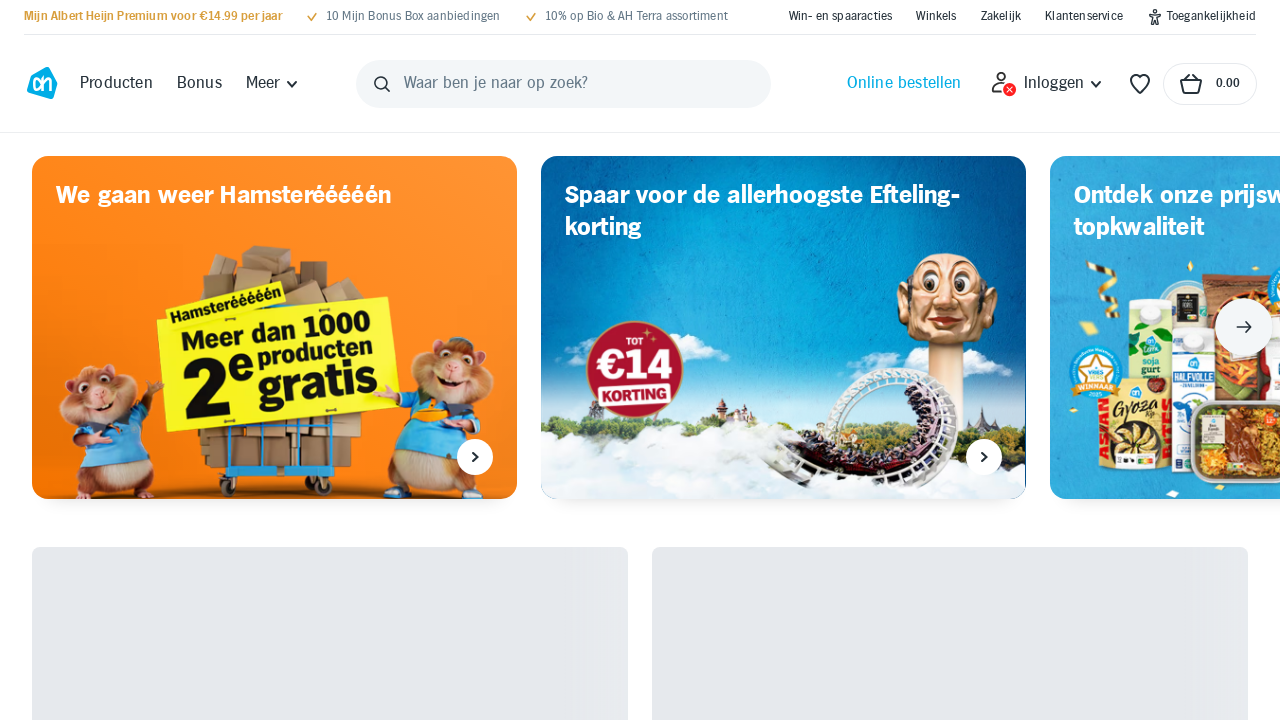